Tests a waiting scenario where a button becomes clickable after some delay, clicks the verify button, and checks for a success message

Starting URL: http://suninjuly.github.io/wait2.html

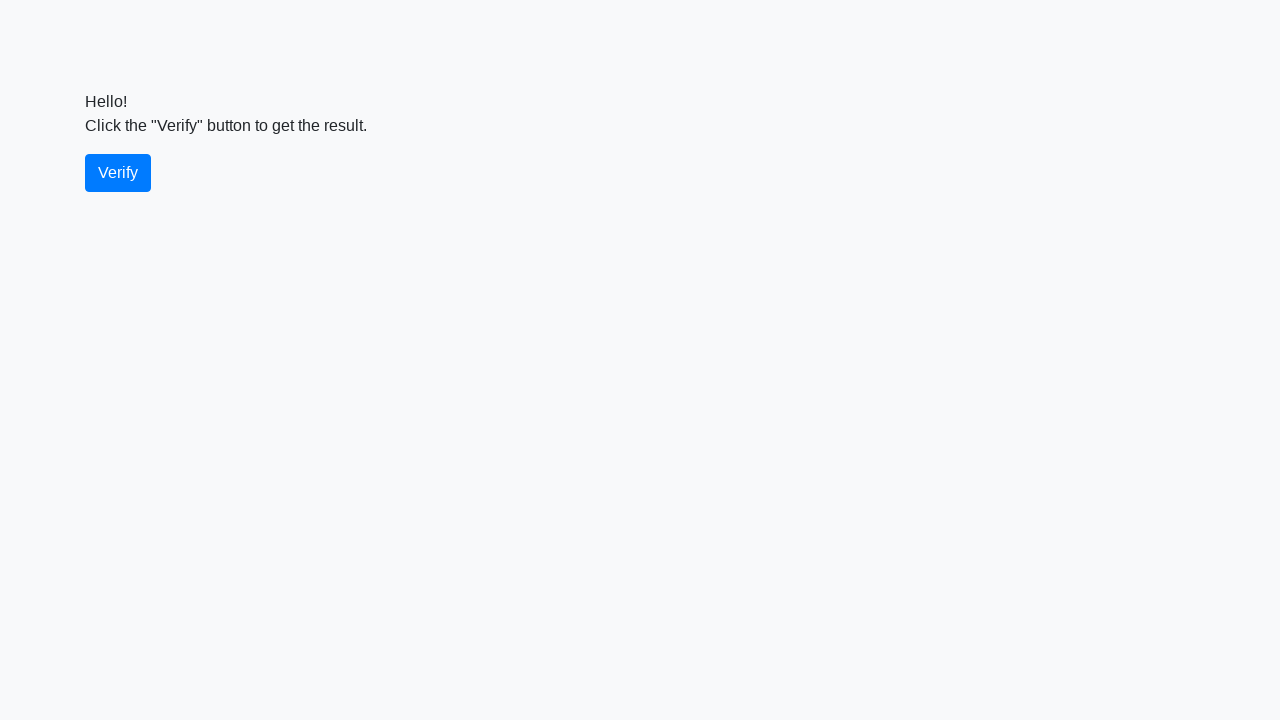

Waited for verify button to become visible
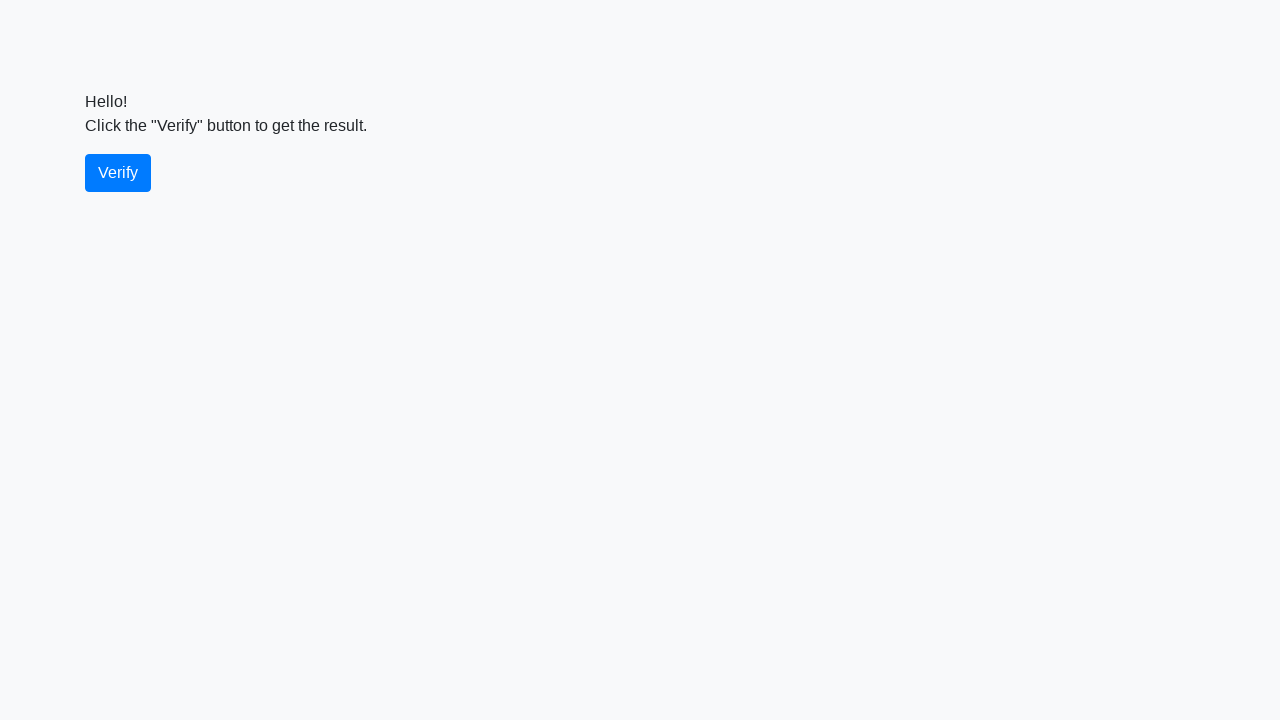

Clicked the verify button at (118, 173) on #verify
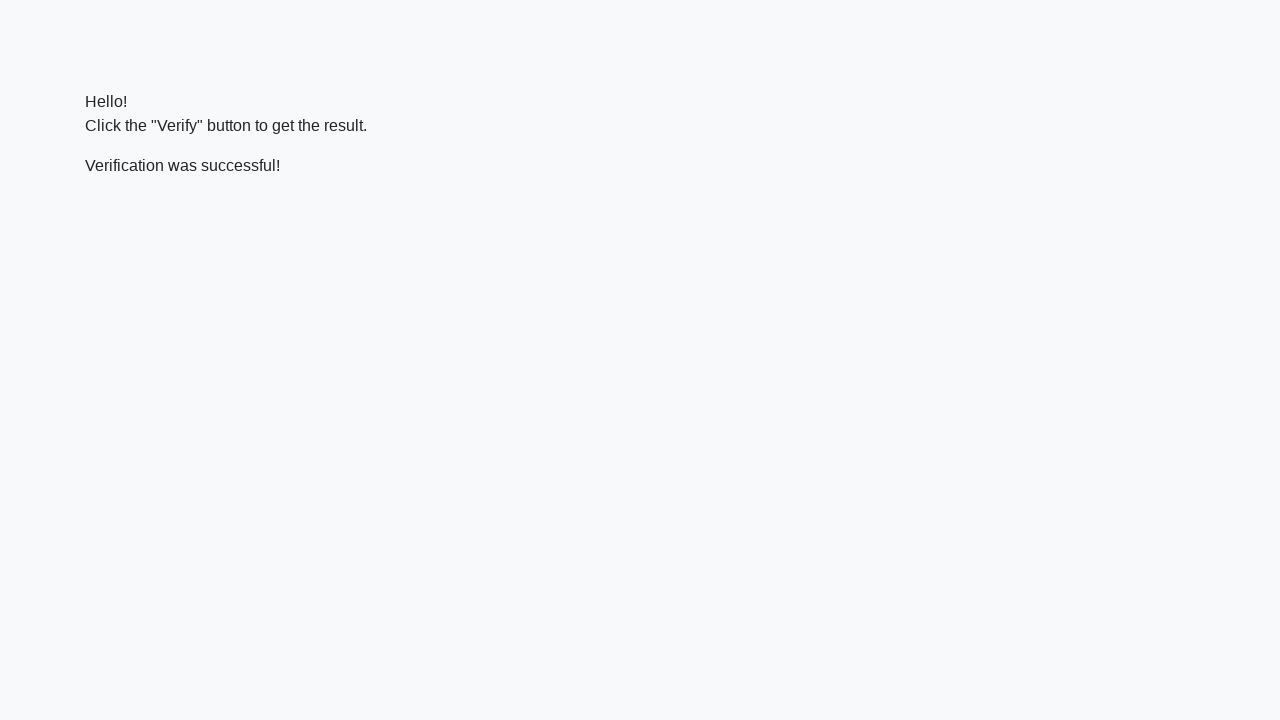

Waited for success message to appear
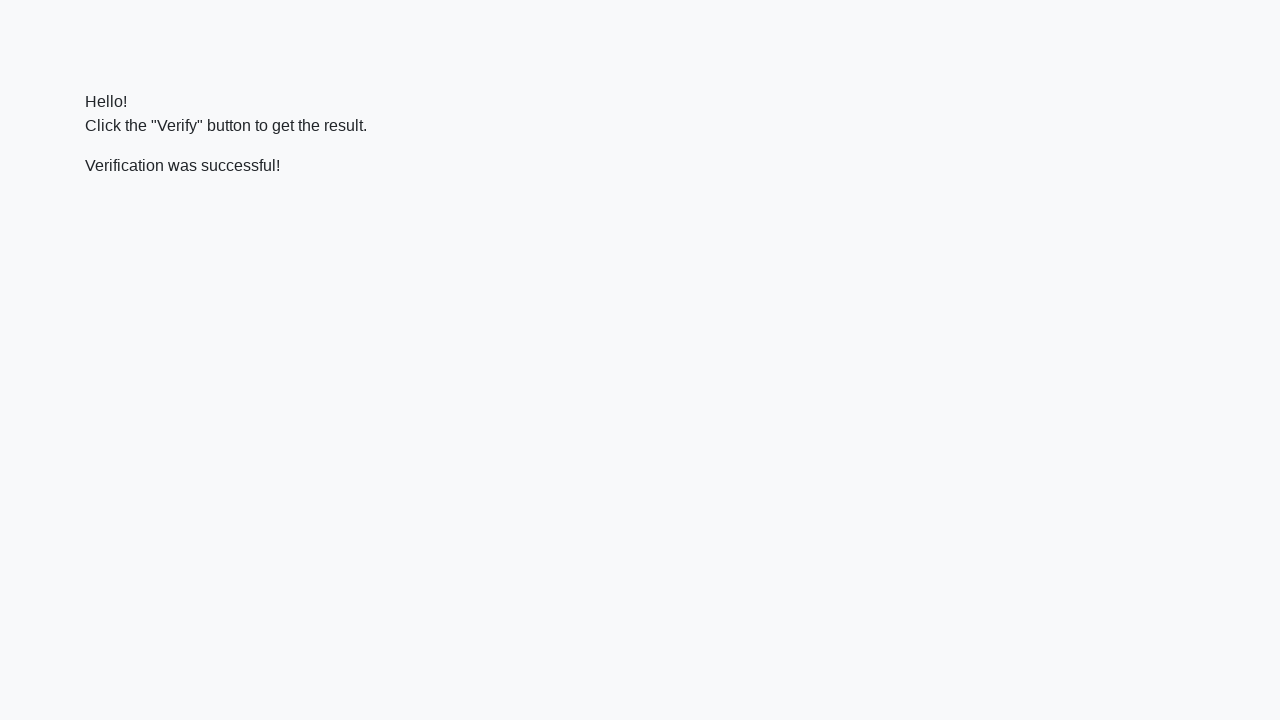

Verified success message contains 'successful'
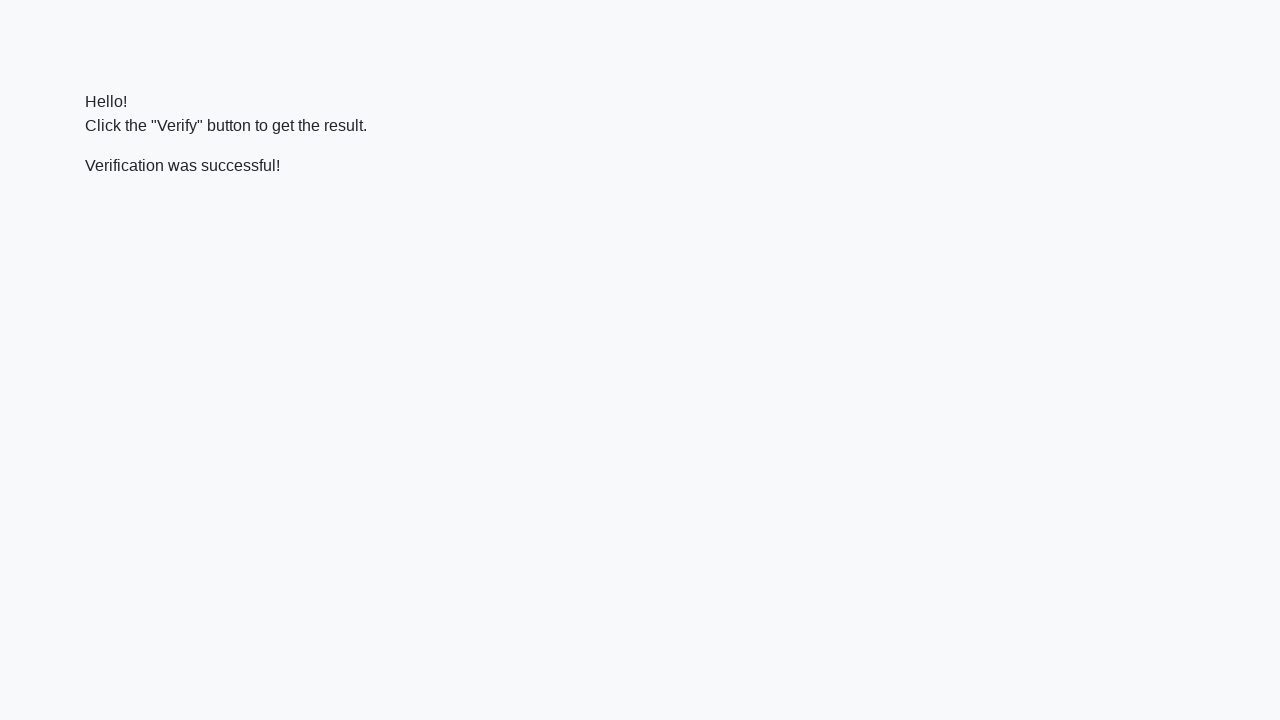

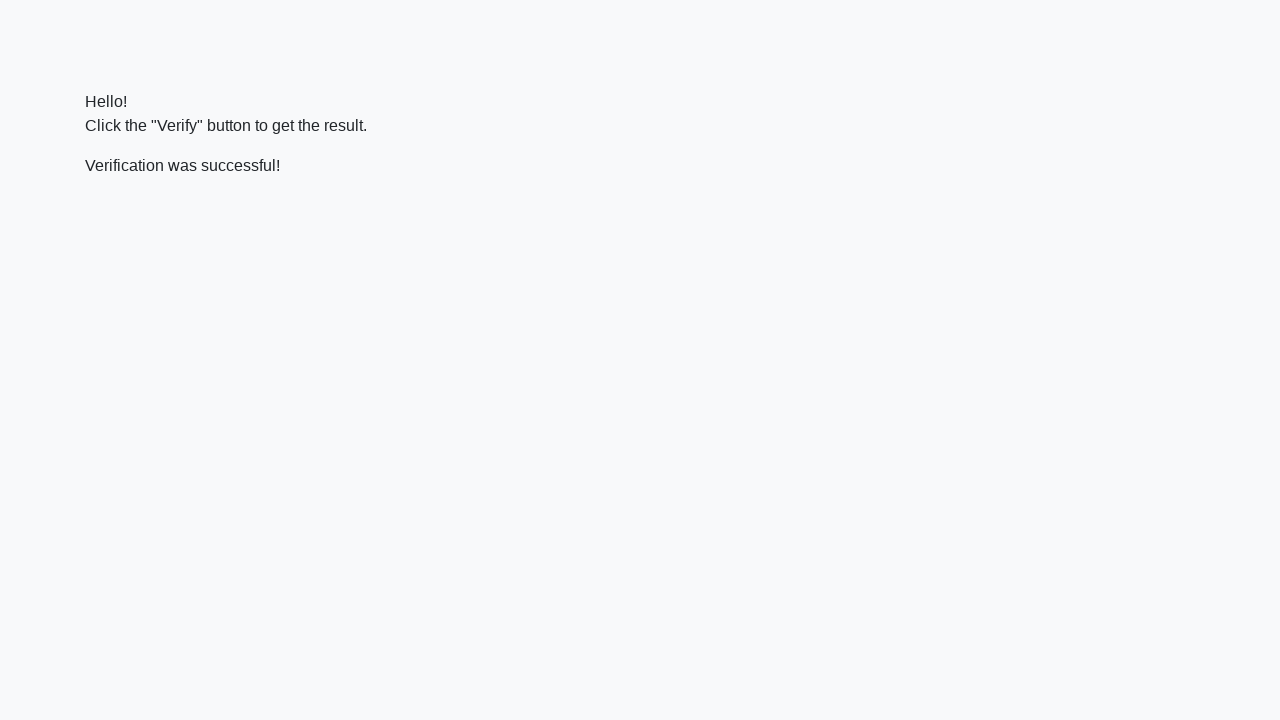